Navigates to Real Canadian Superstore website and verifies that the page loads with product elements displayed

Starting URL: https://www.realcanadiansuperstore.ca/

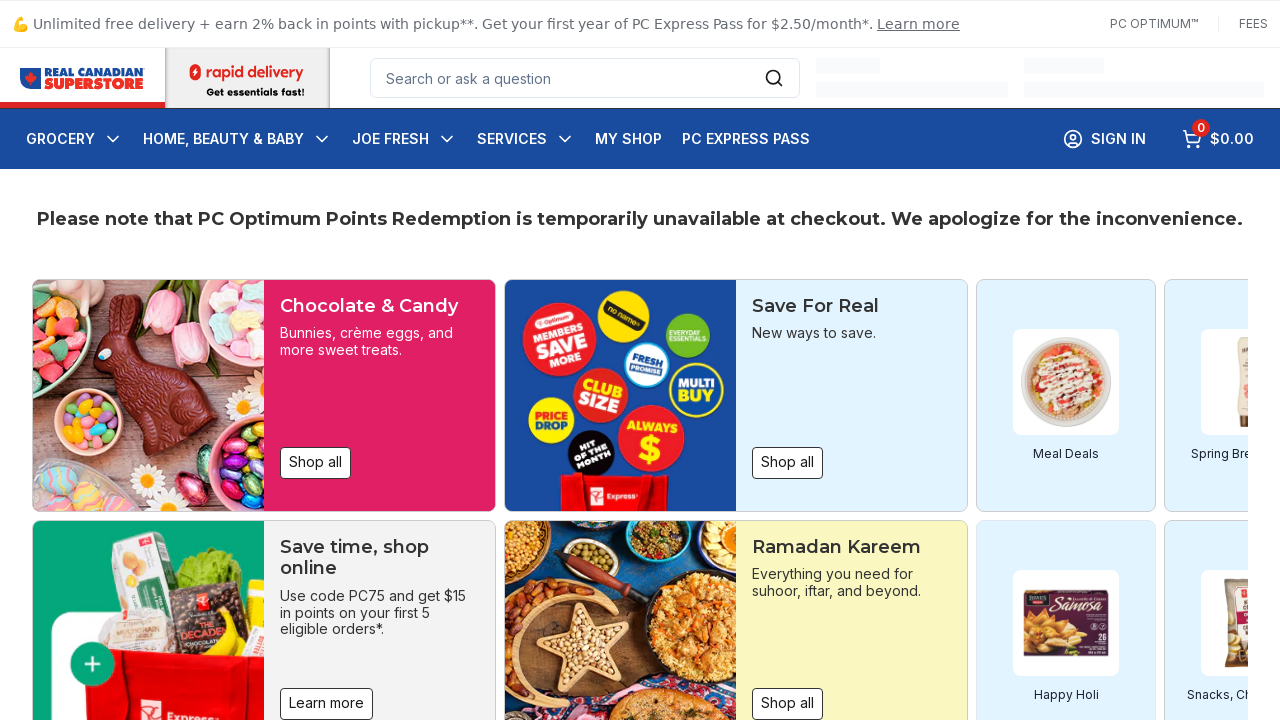

Navigated to Real Canadian Superstore website
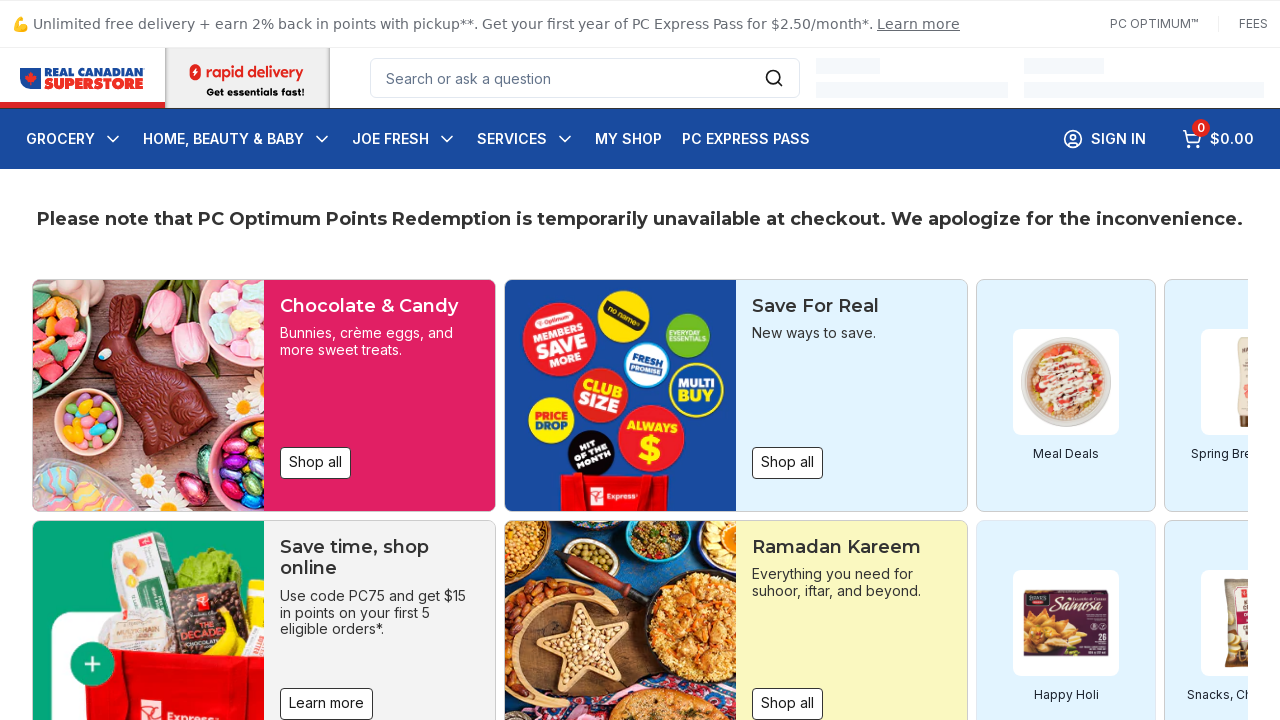

Page DOM content loaded
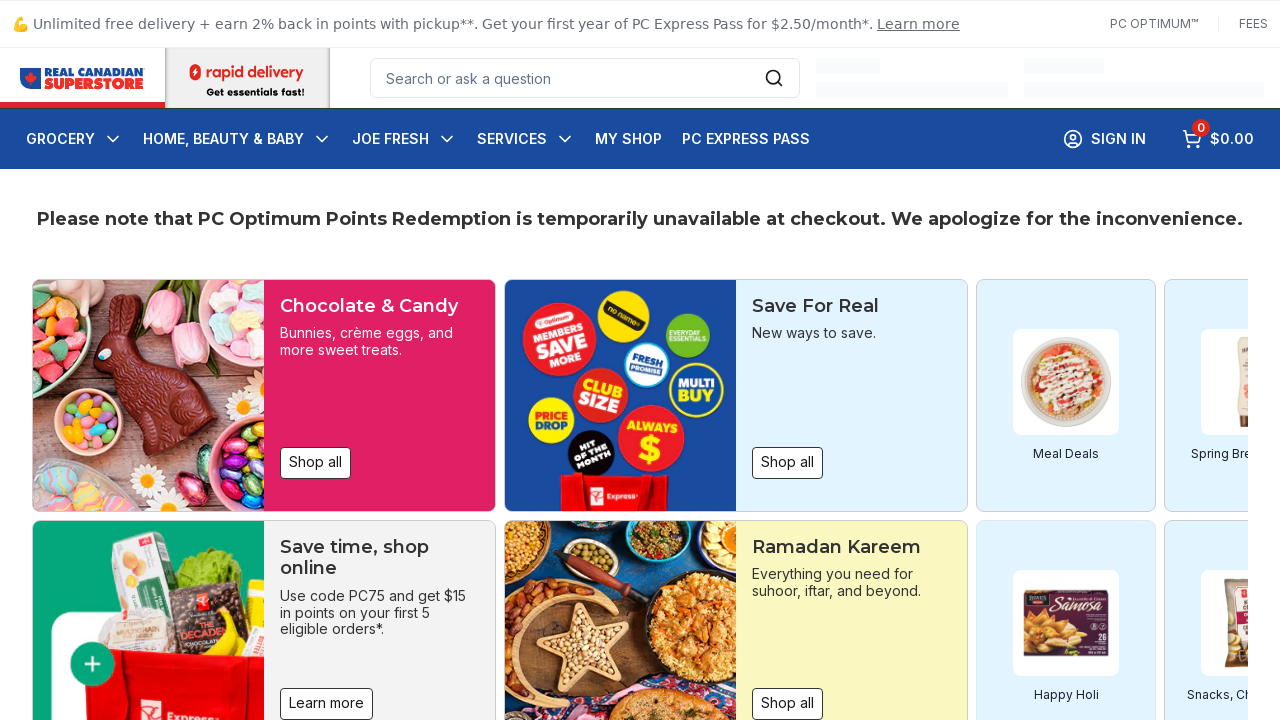

Product elements loaded and visible on the page
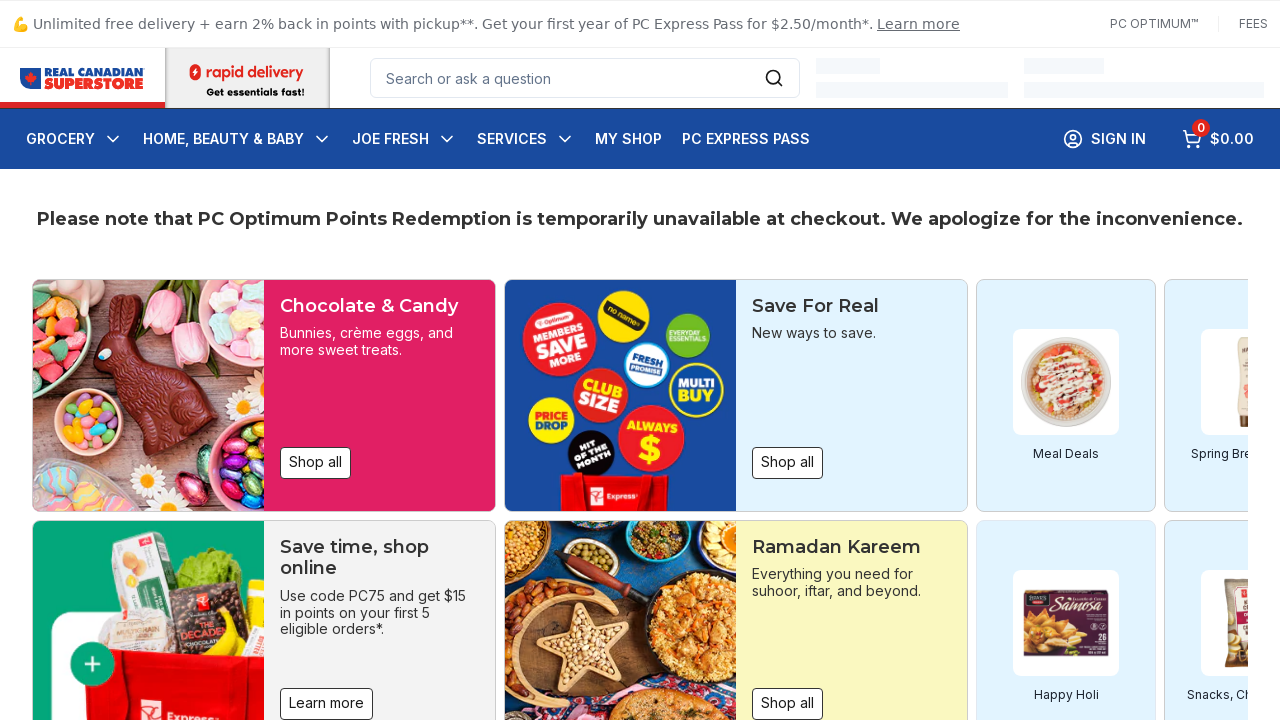

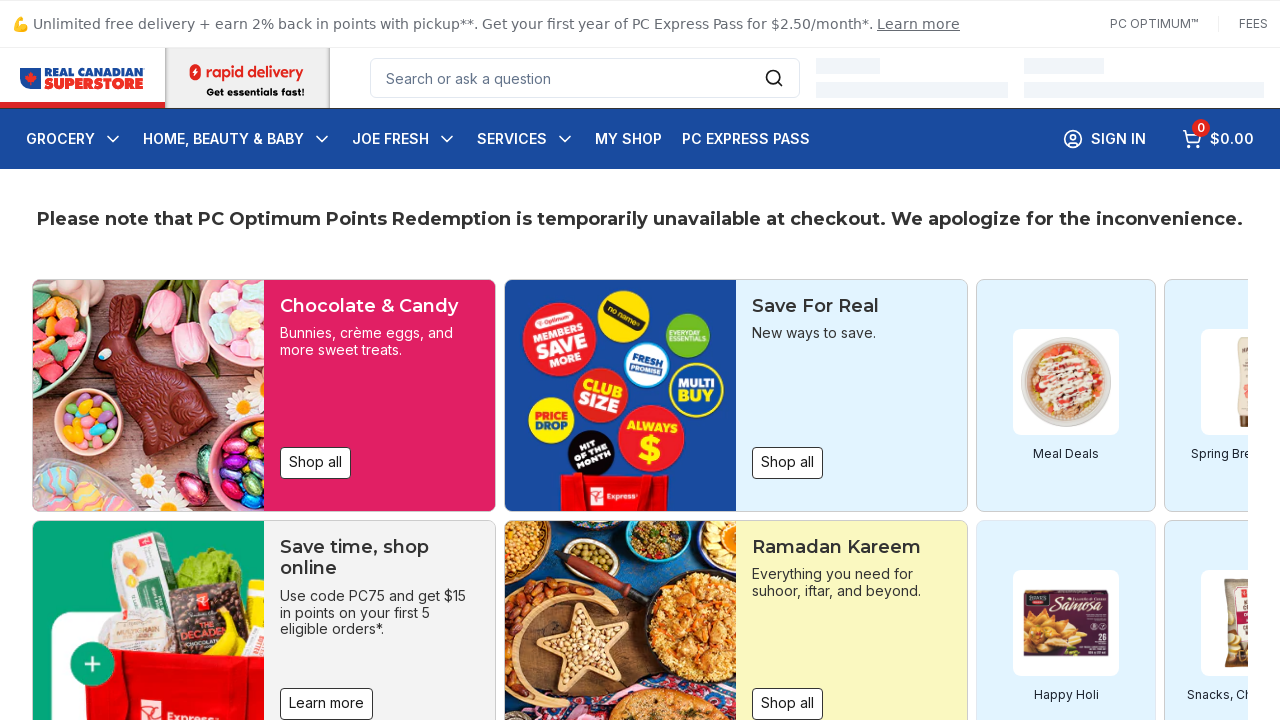